Navigates to a broken images test page and verifies that images are present on the page by checking for img elements

Starting URL: https://practice.expandtesting.com/broken-images

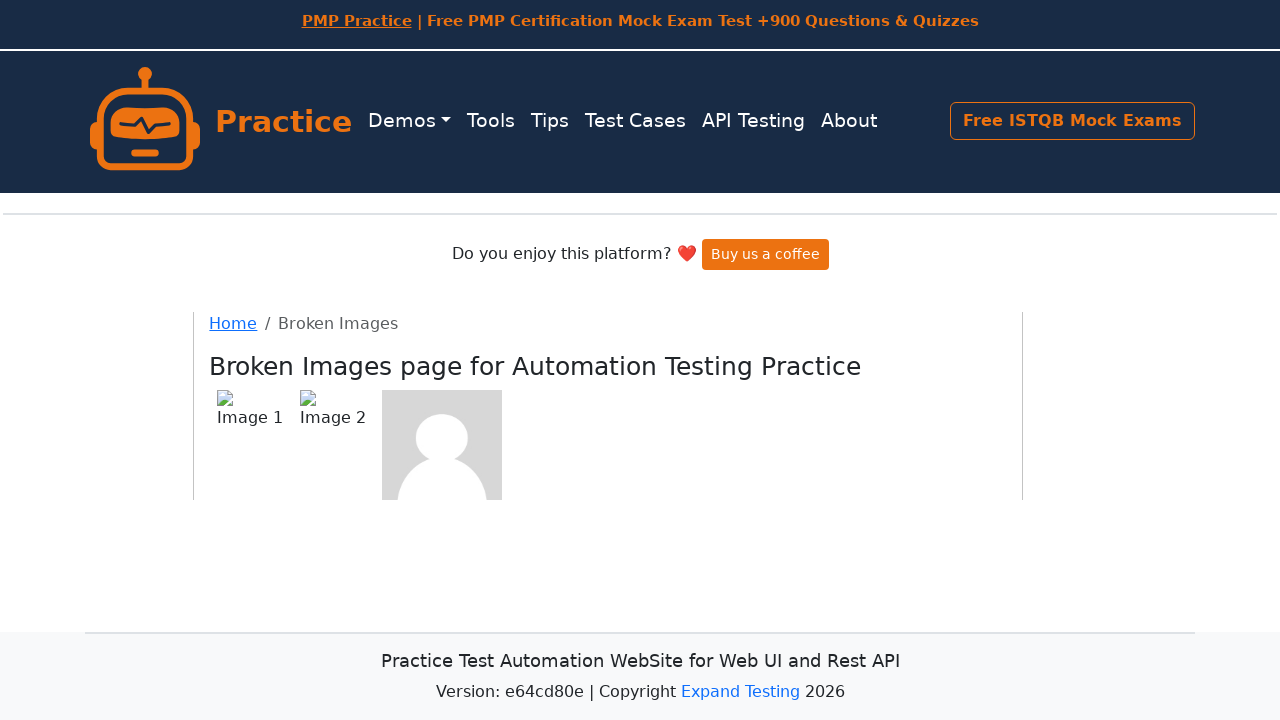

Navigated to broken images test page
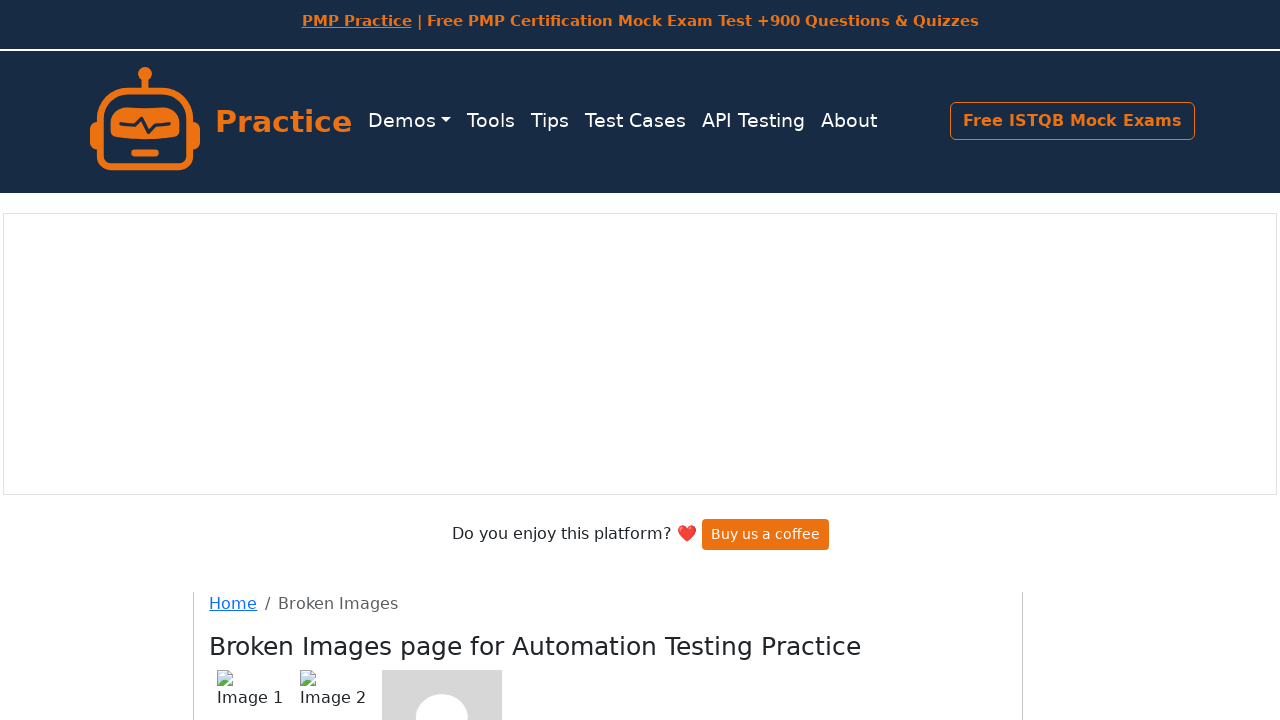

Waited for img elements to be present on the page
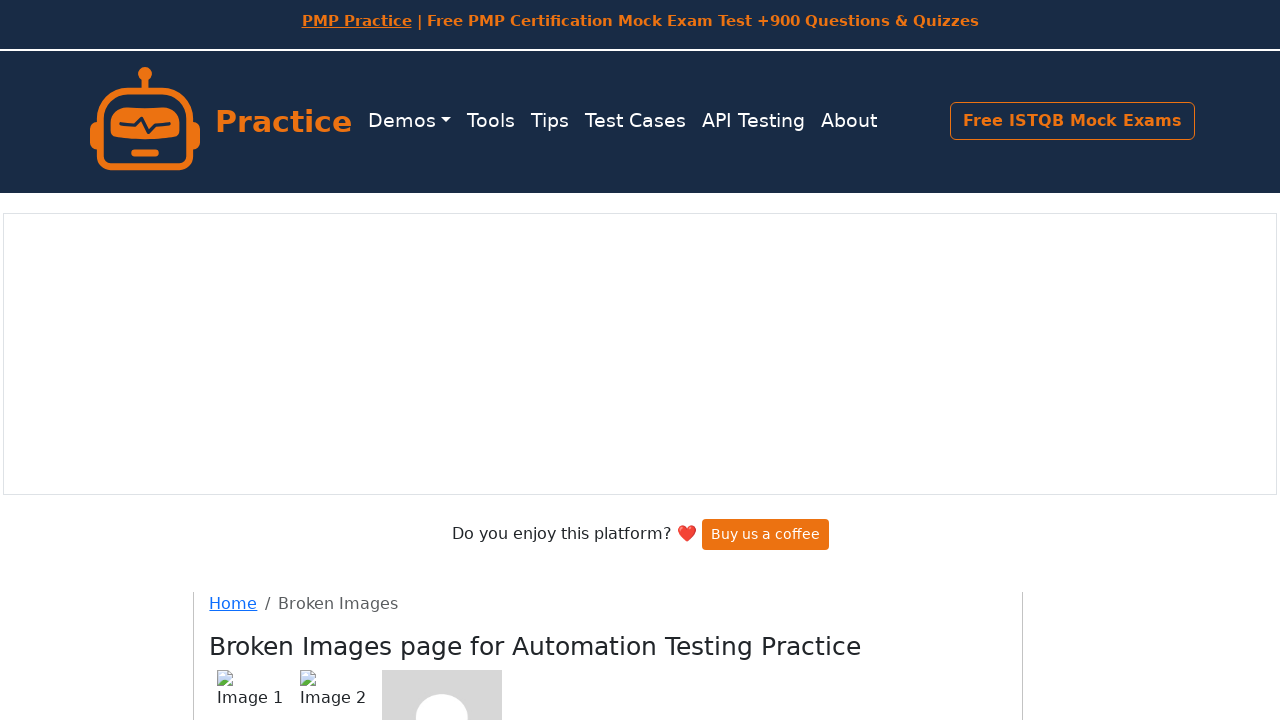

Retrieved all 4 img elements from the page
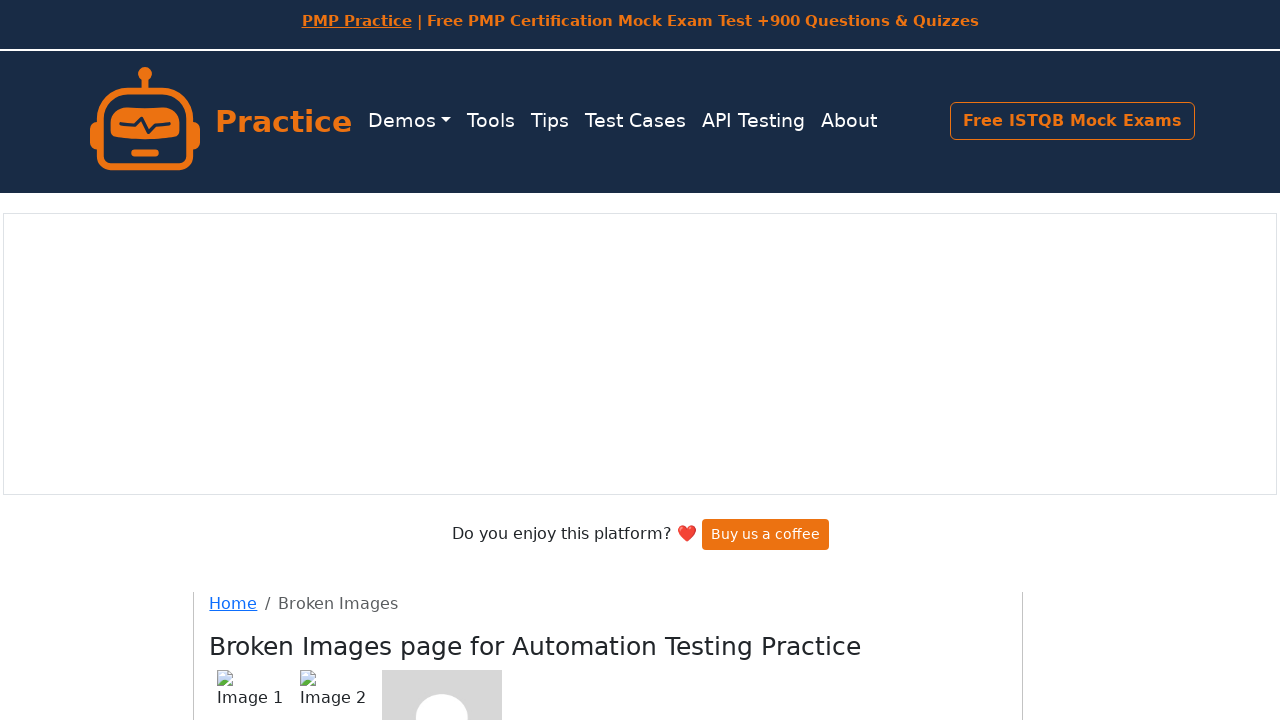

Evaluated naturalWidth property of an image element
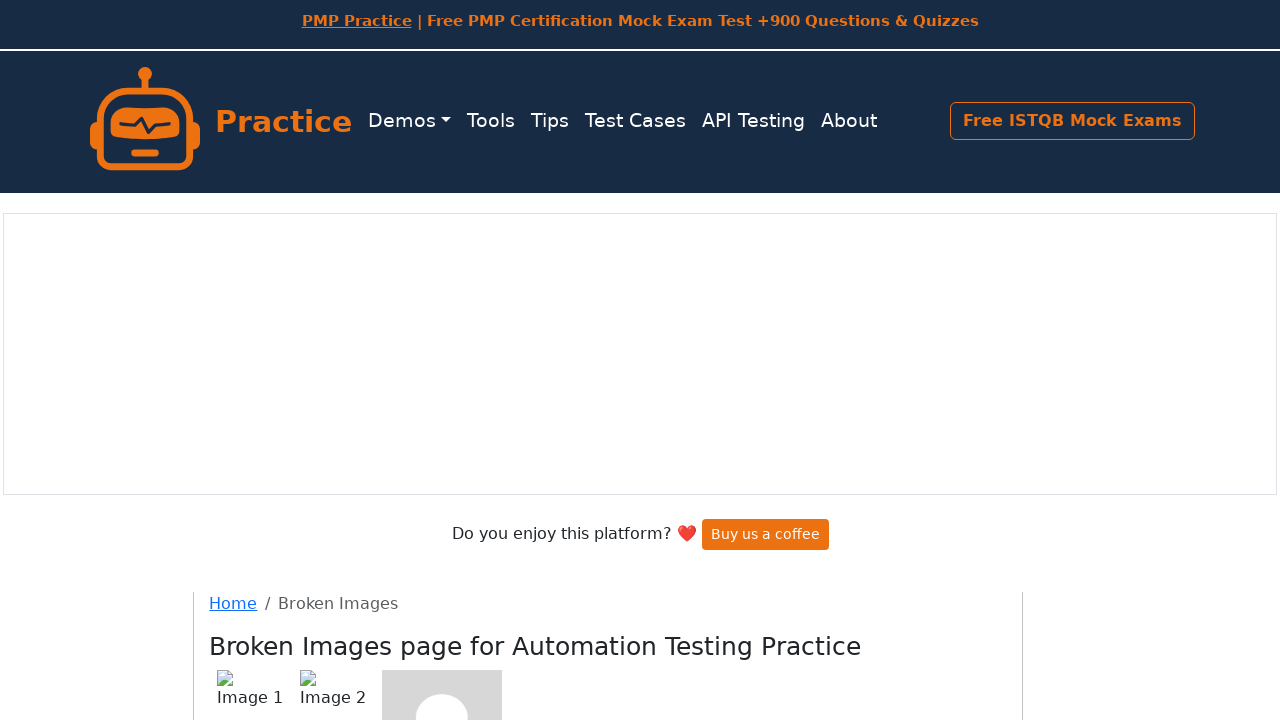

Evaluated naturalWidth property of an image element
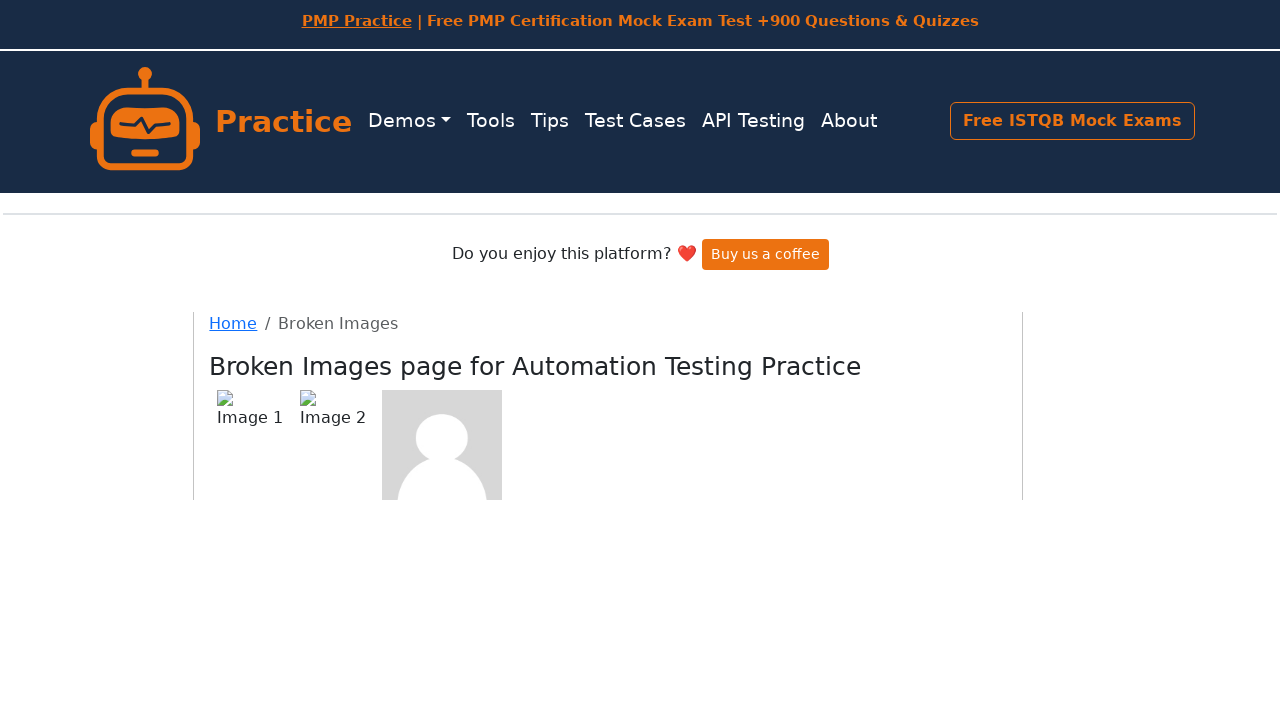

Identified broken image: <img src="asdf.jpg" alt="Image 1">
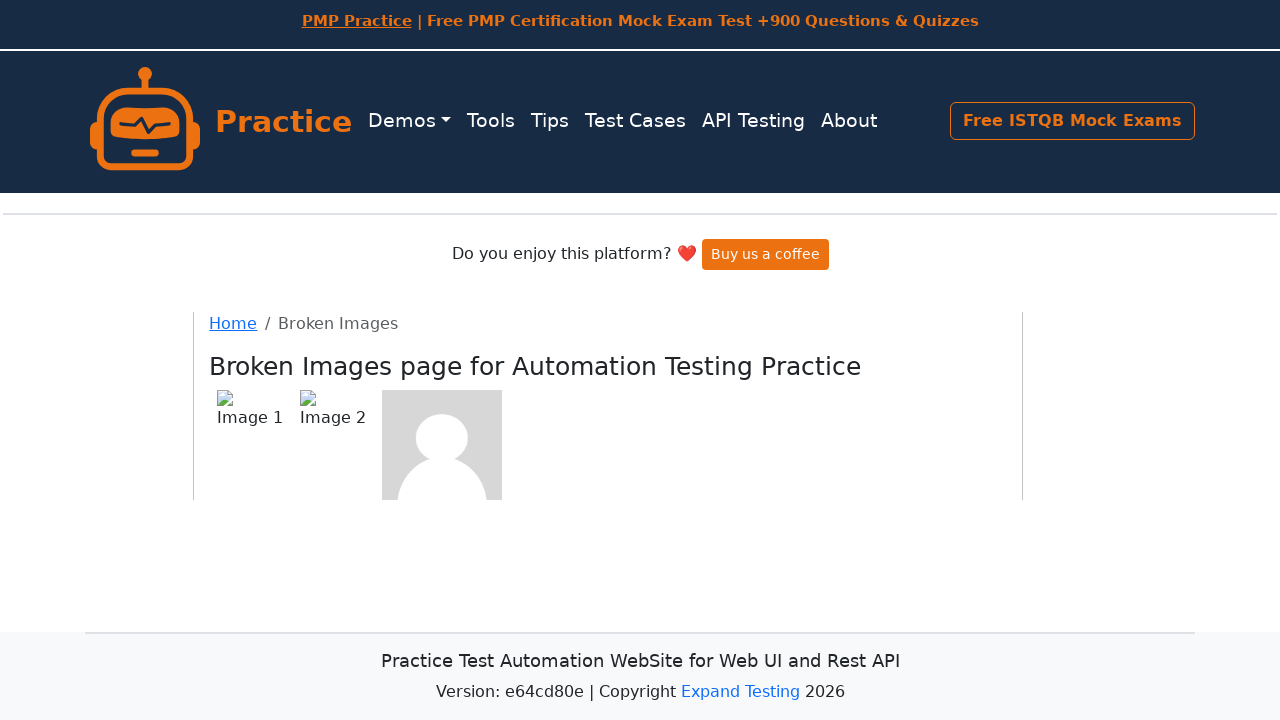

Evaluated naturalWidth property of an image element
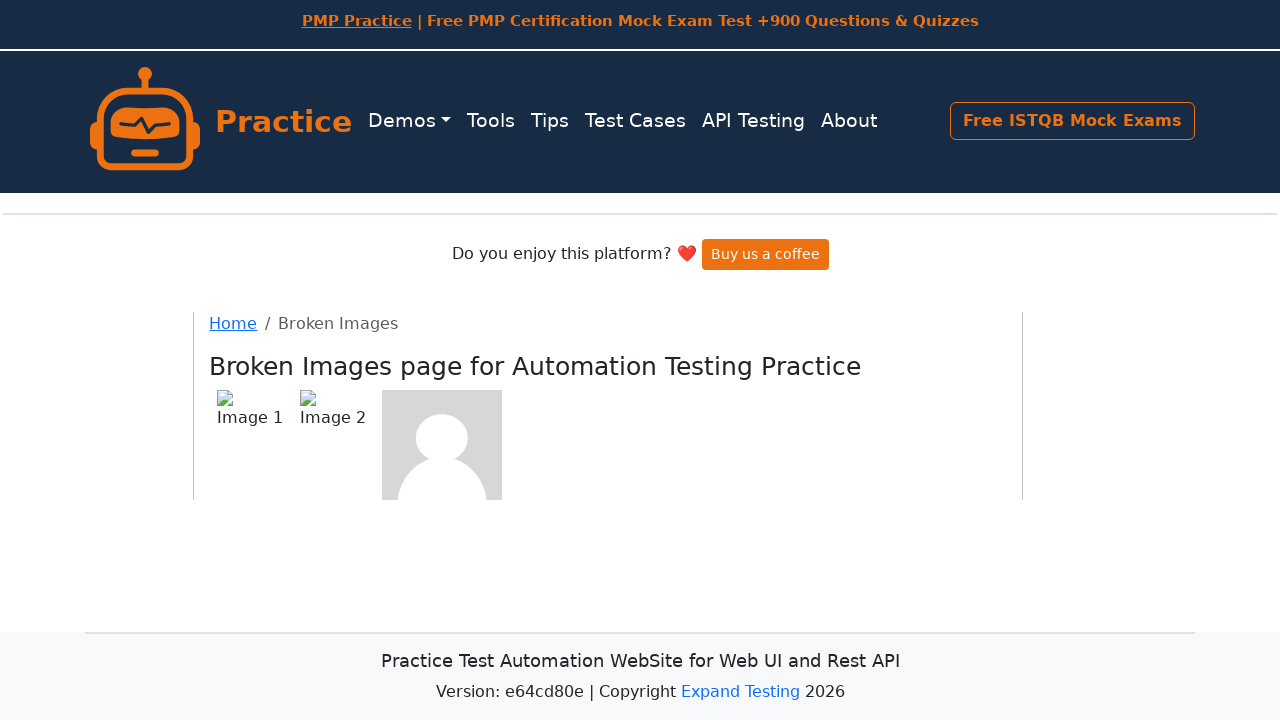

Identified broken image: <img src="hjkl.jpg" alt="Image 2">
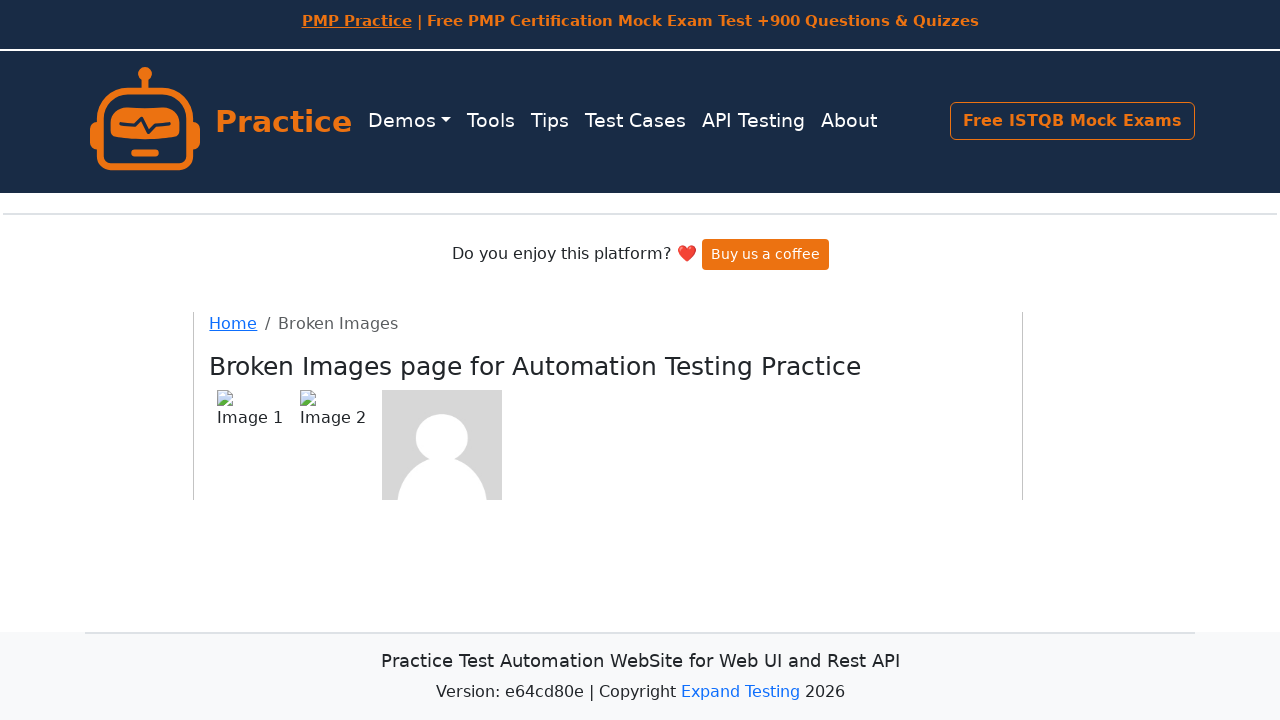

Evaluated naturalWidth property of an image element
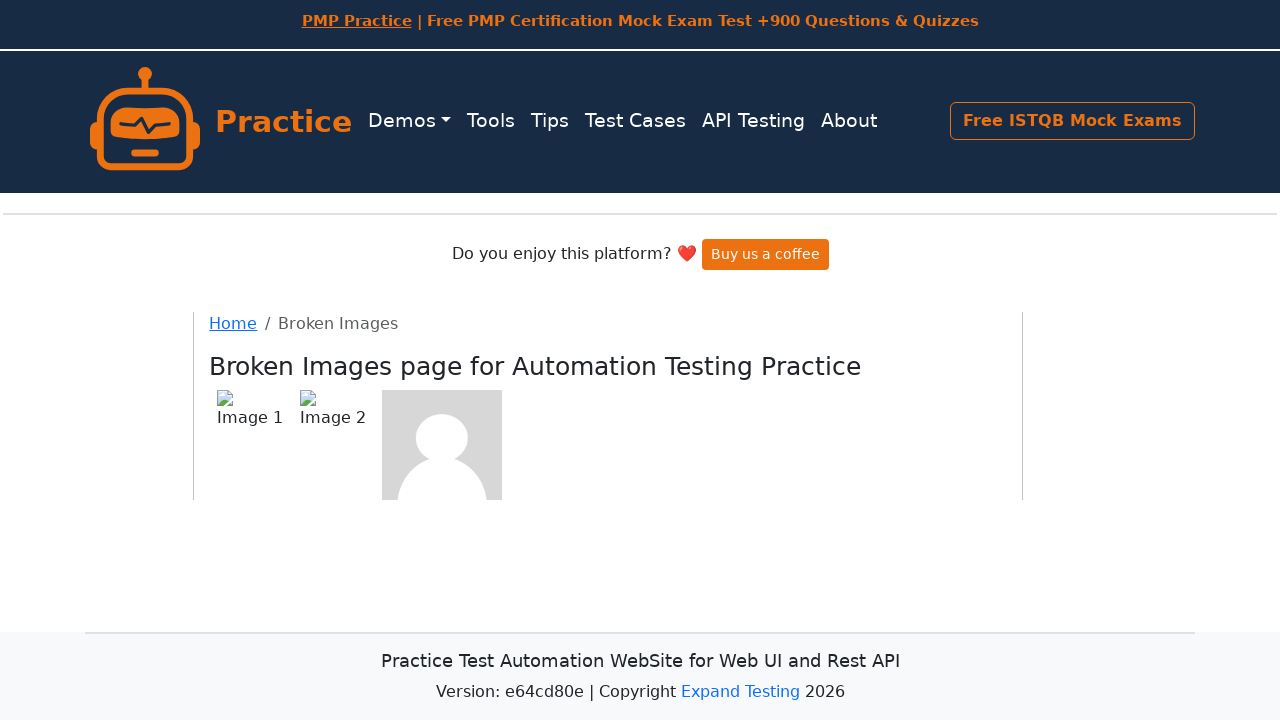

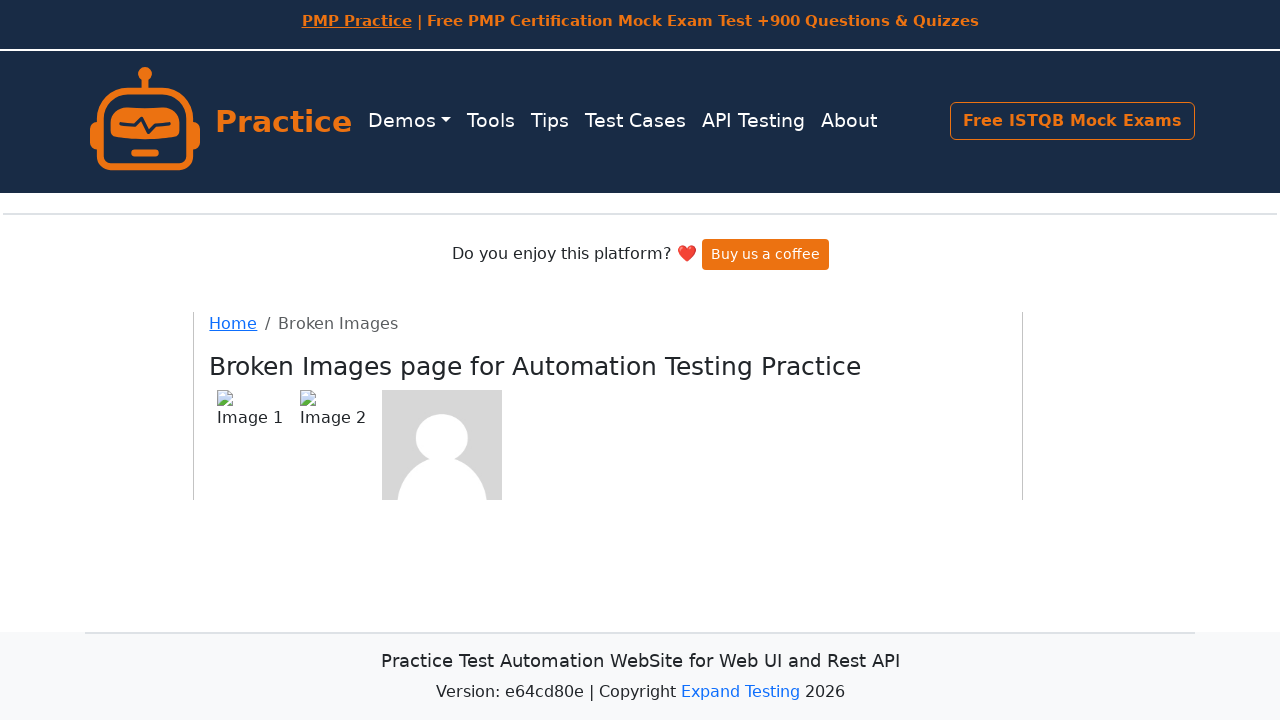